Tests drag and drop functionality by dragging an element from one position to another

Starting URL: http://sahitest.com/demo/dragDropMooTools.htm

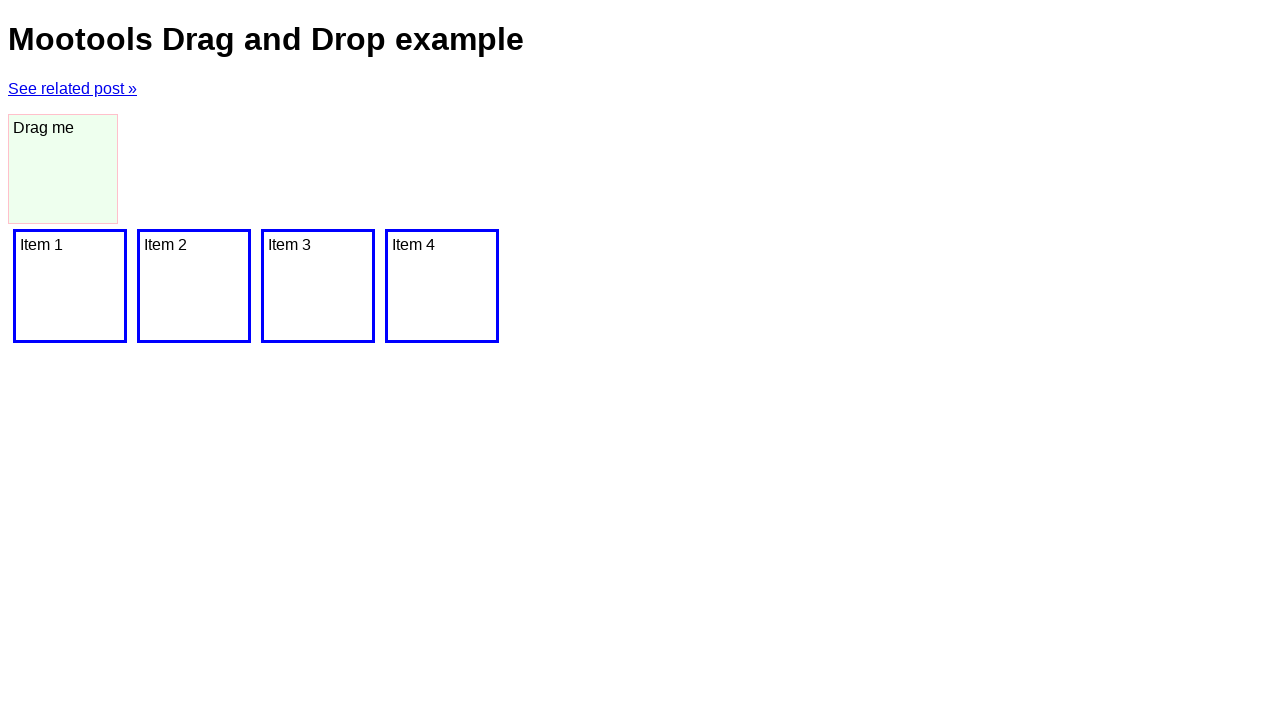

Navigated to drag and drop demo page
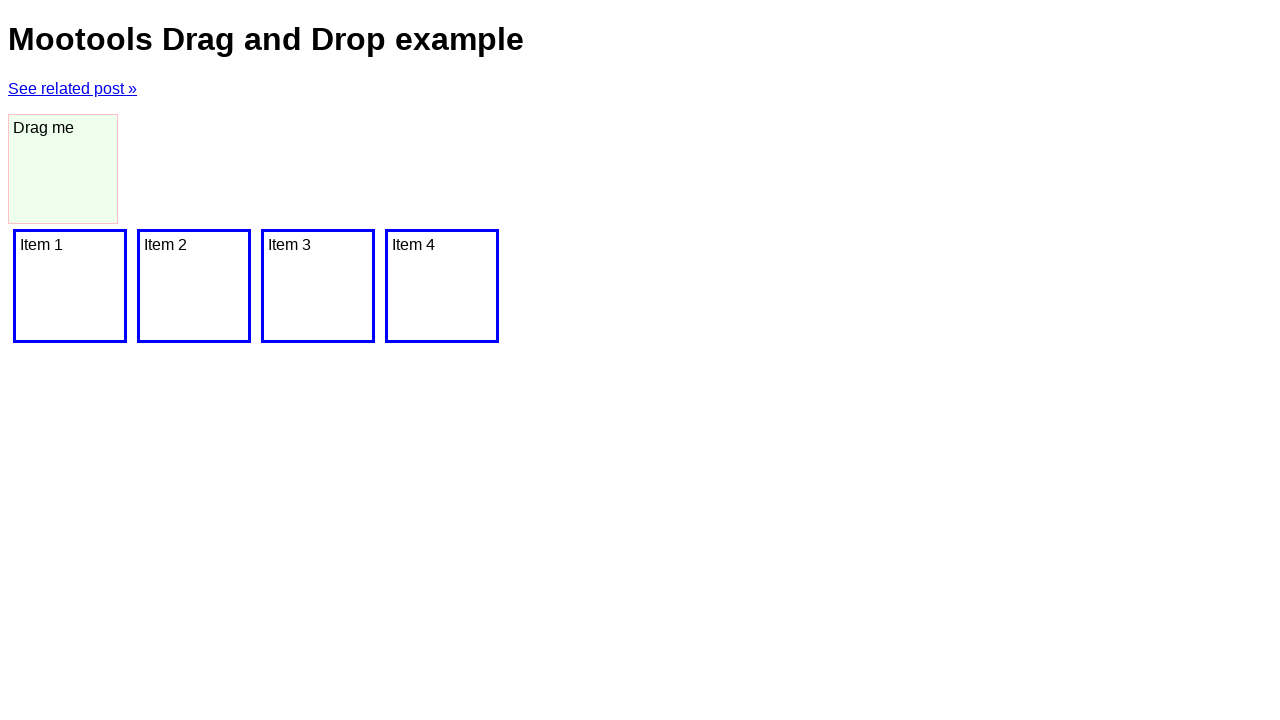

Located draggable element with ID 'dragger'
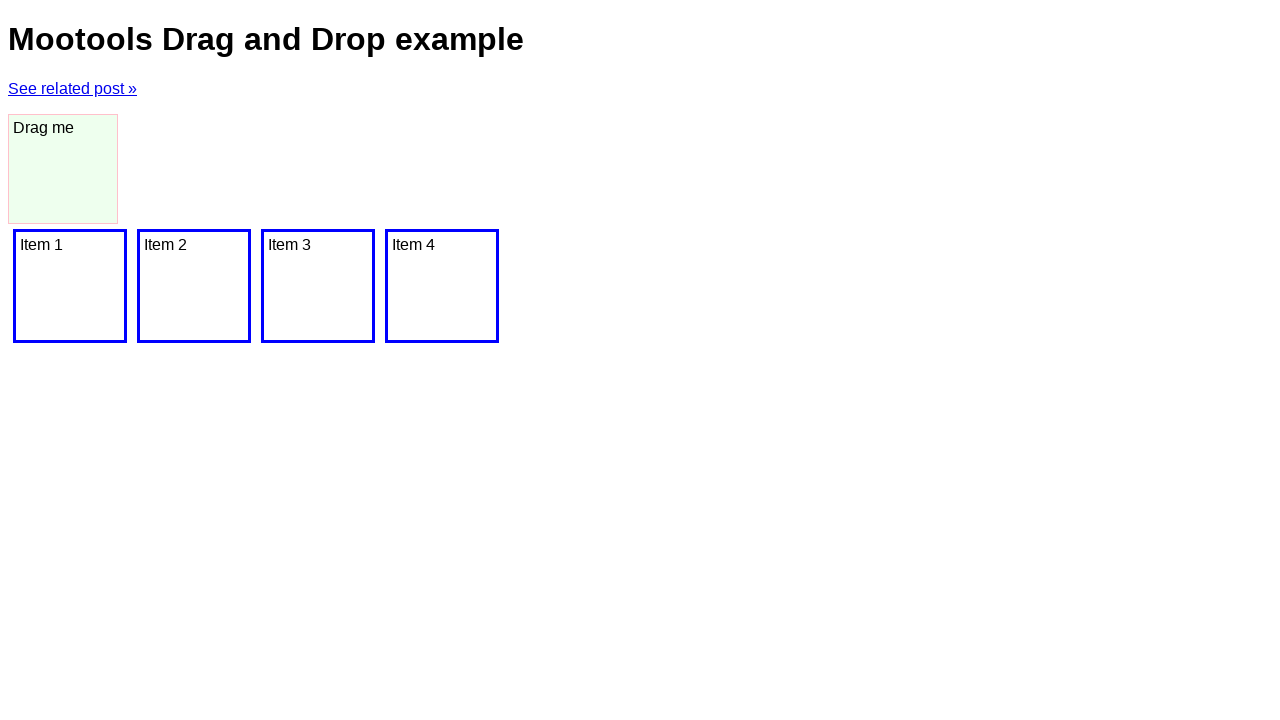

Located drop target element
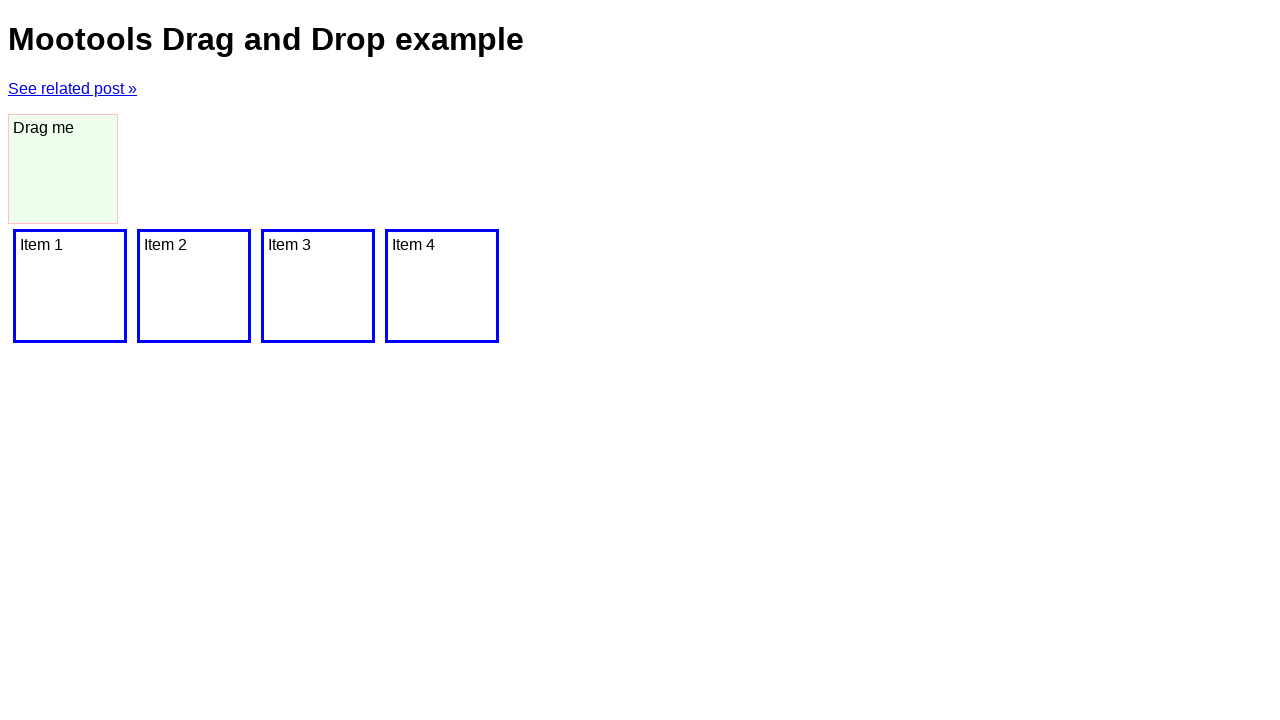

Dragged element from original position to drop target at (70, 286)
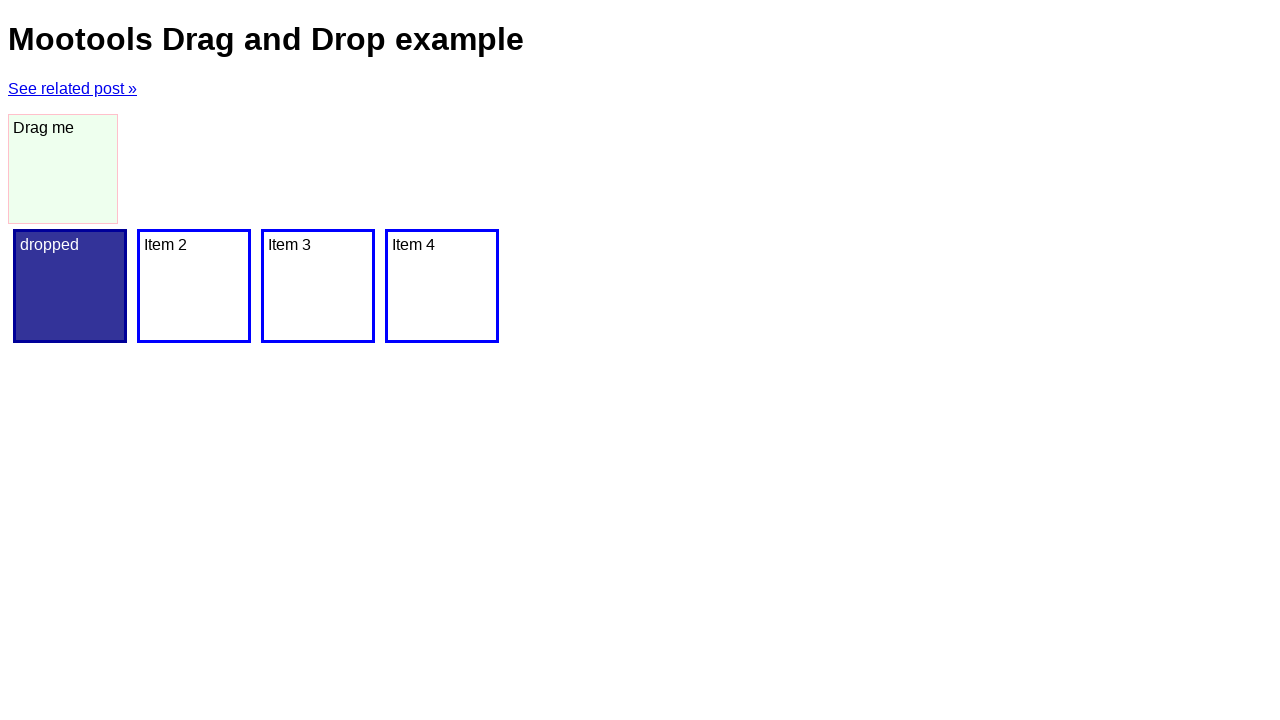

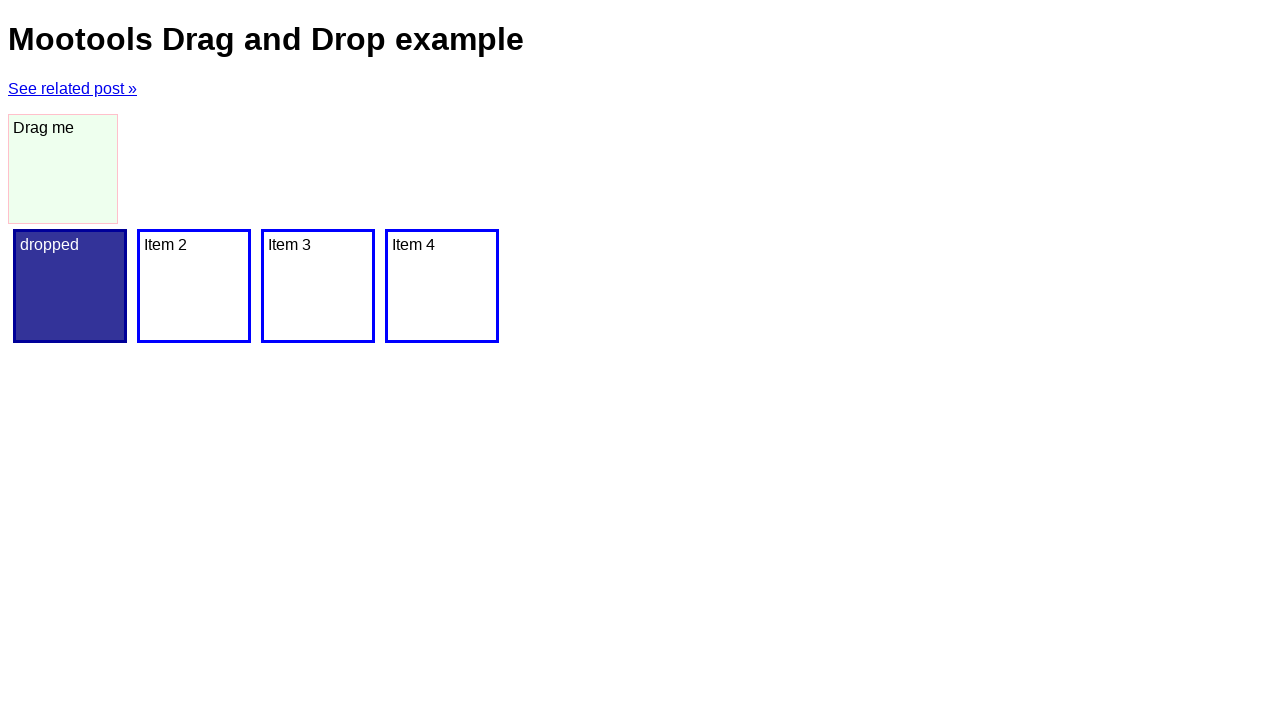